Tests element visibility and hiding functionality, taking screenshots of elements and full page

Starting URL: https://rahulshettyacademy.com/AutomationPractice/

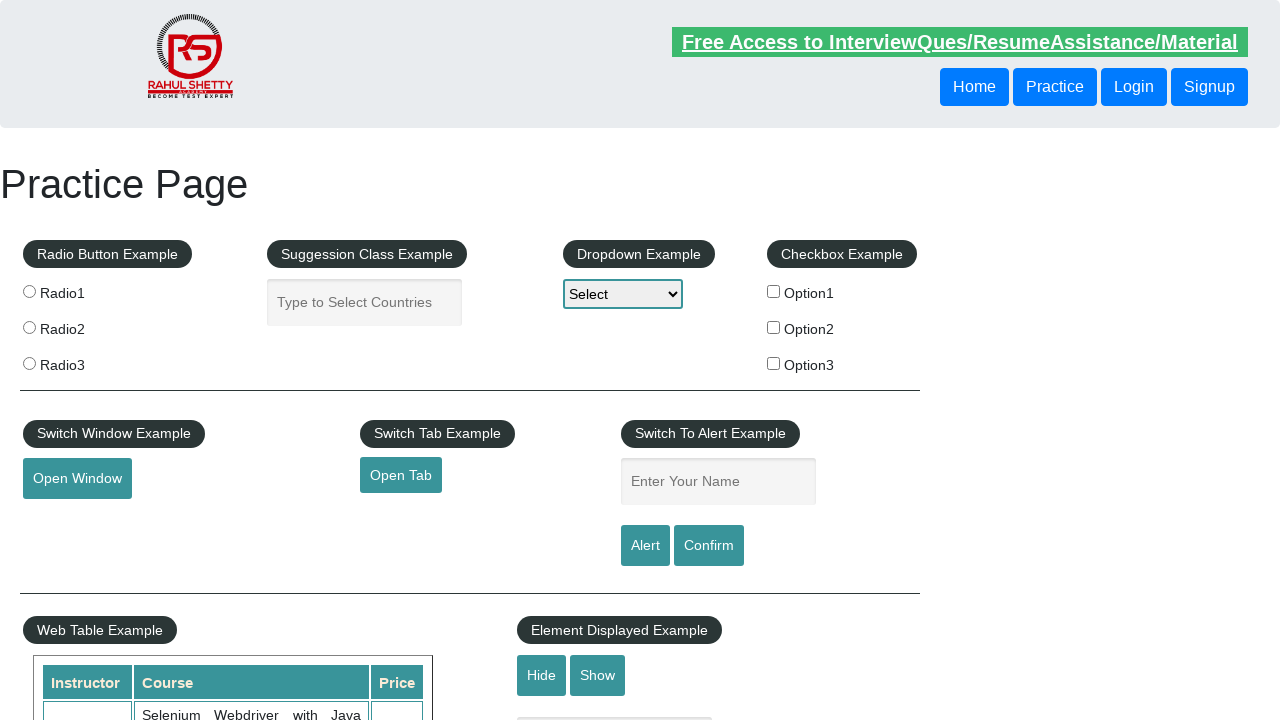

Waited for displayed text to be visible
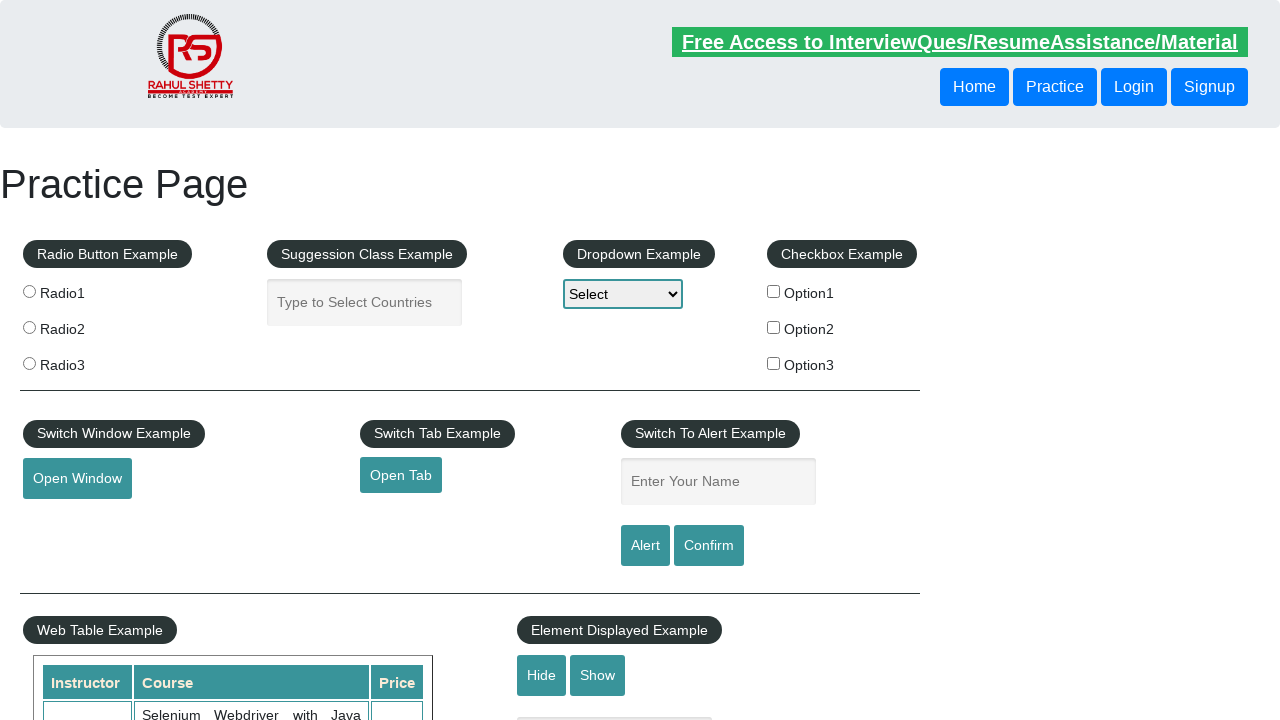

Clicked hide button to hide the textbox at (542, 675) on #hide-textbox
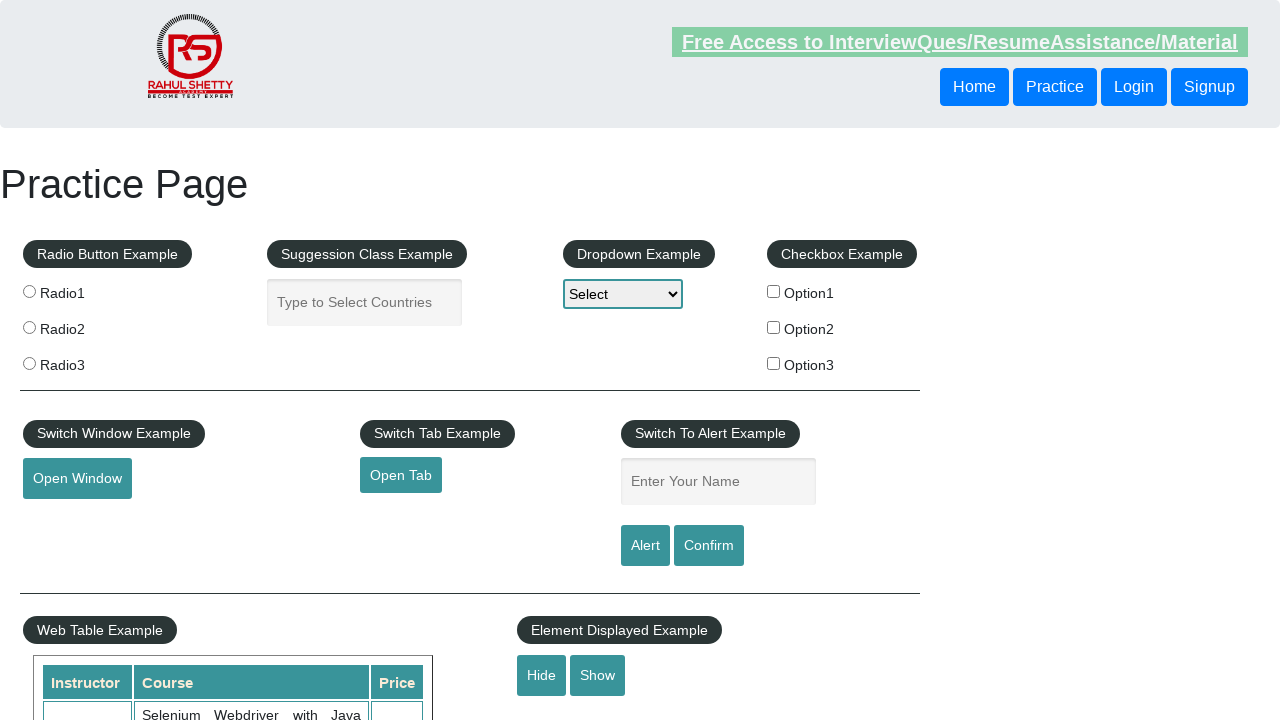

Verified displayed text is now hidden
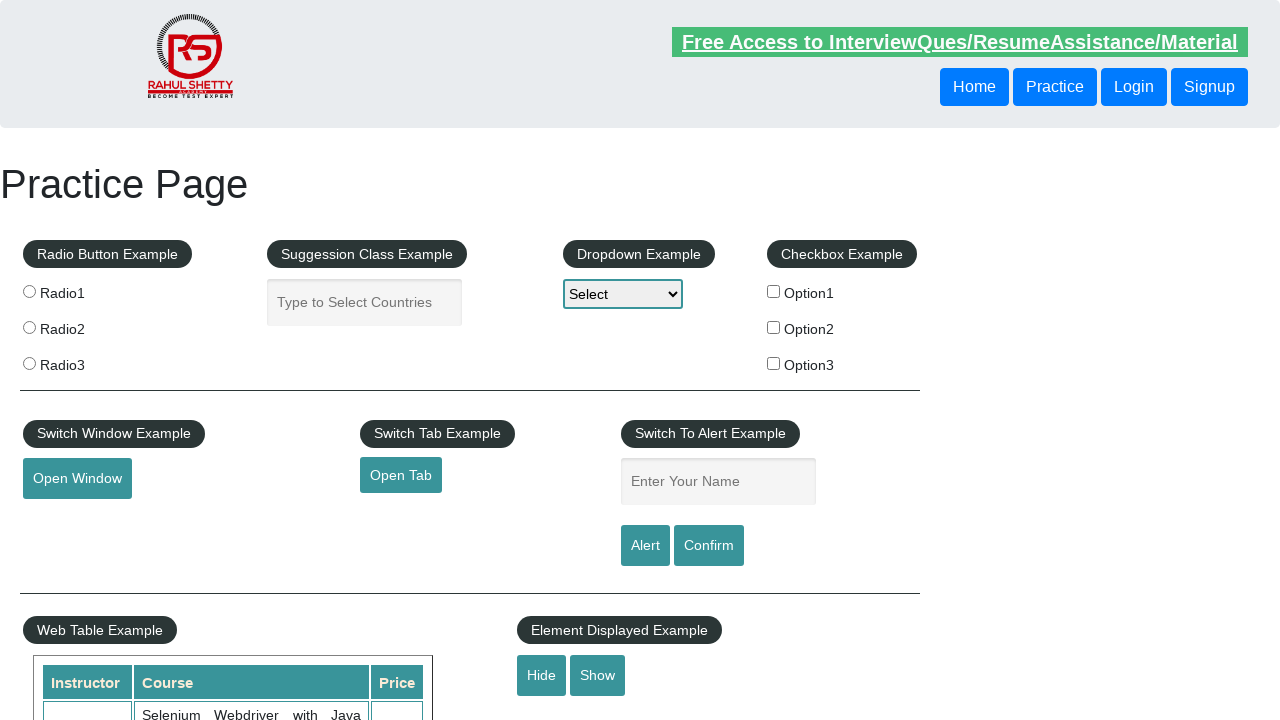

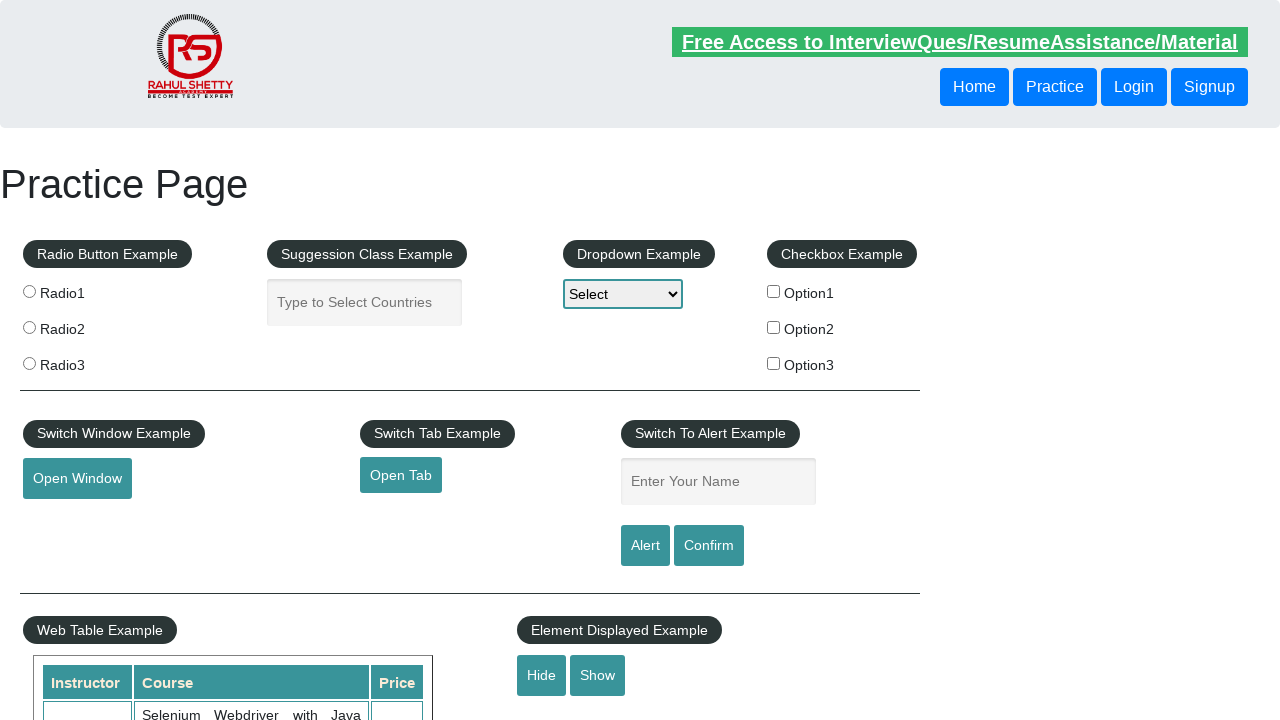